Tests the Ajio e-commerce site by searching for bags, applying filters for Men's Fashion Bags, and verifying the results are displayed

Starting URL: https://www.ajio.com/

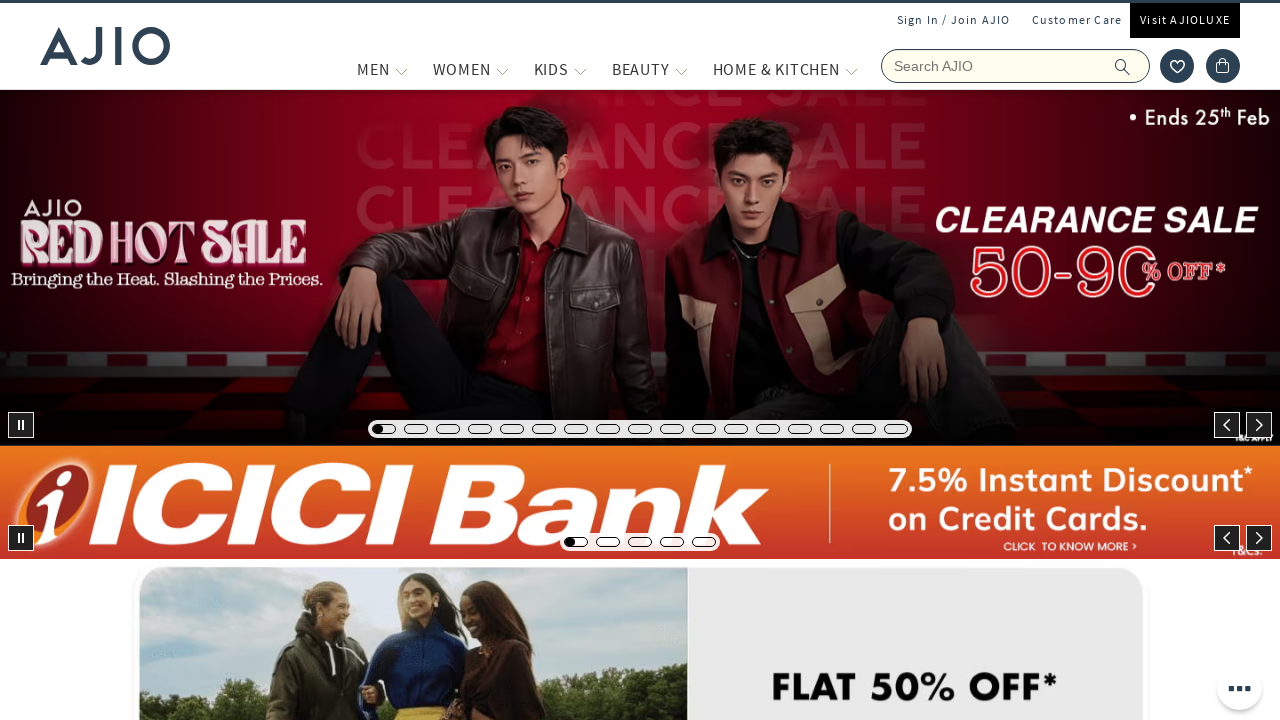

Filled search field with 'bags' on //div[@class='searchbar-view']//input[@name='searchVal']
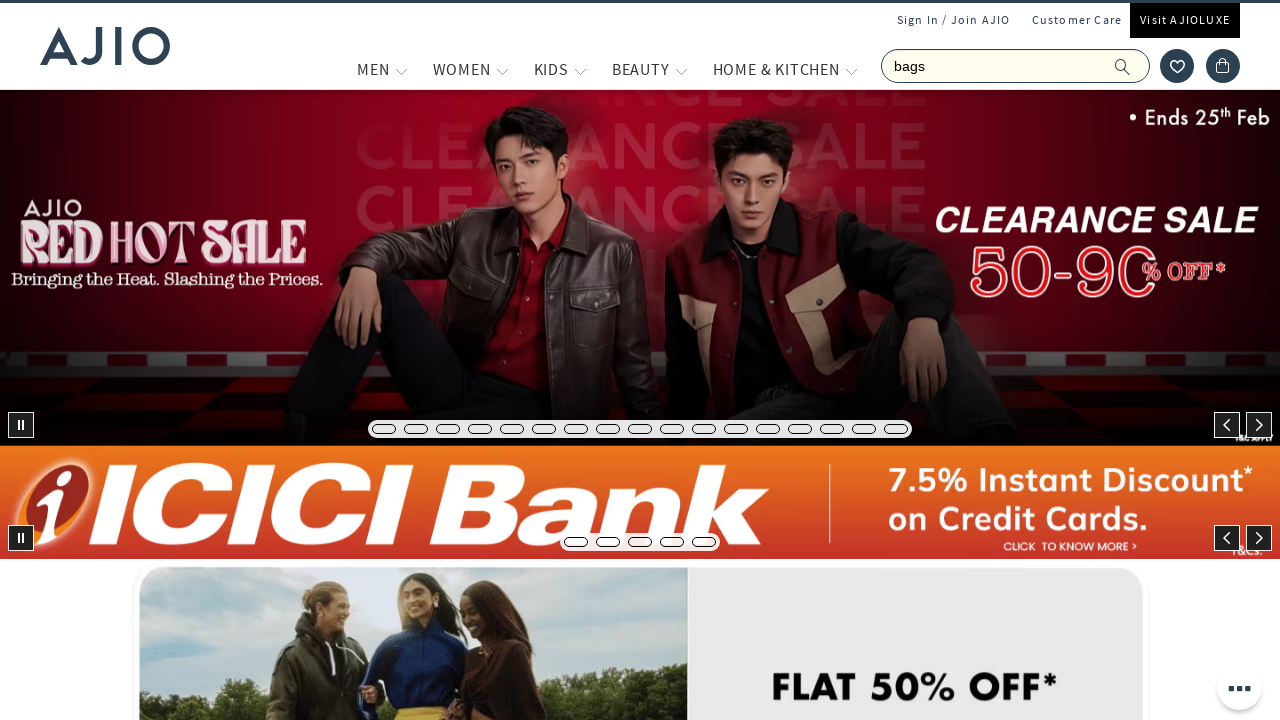

Pressed Enter to search for bags on //div[@class='searchbar-view']//input[@name='searchVal']
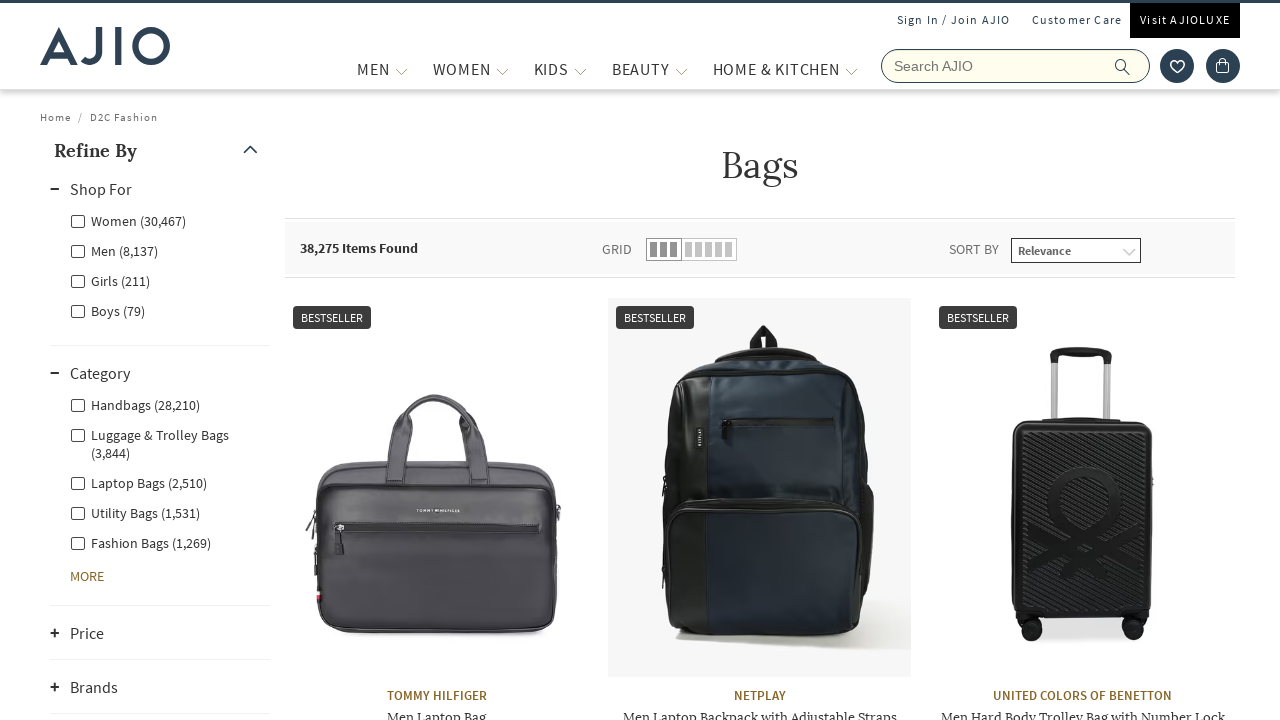

Search results loaded and Men filter is visible
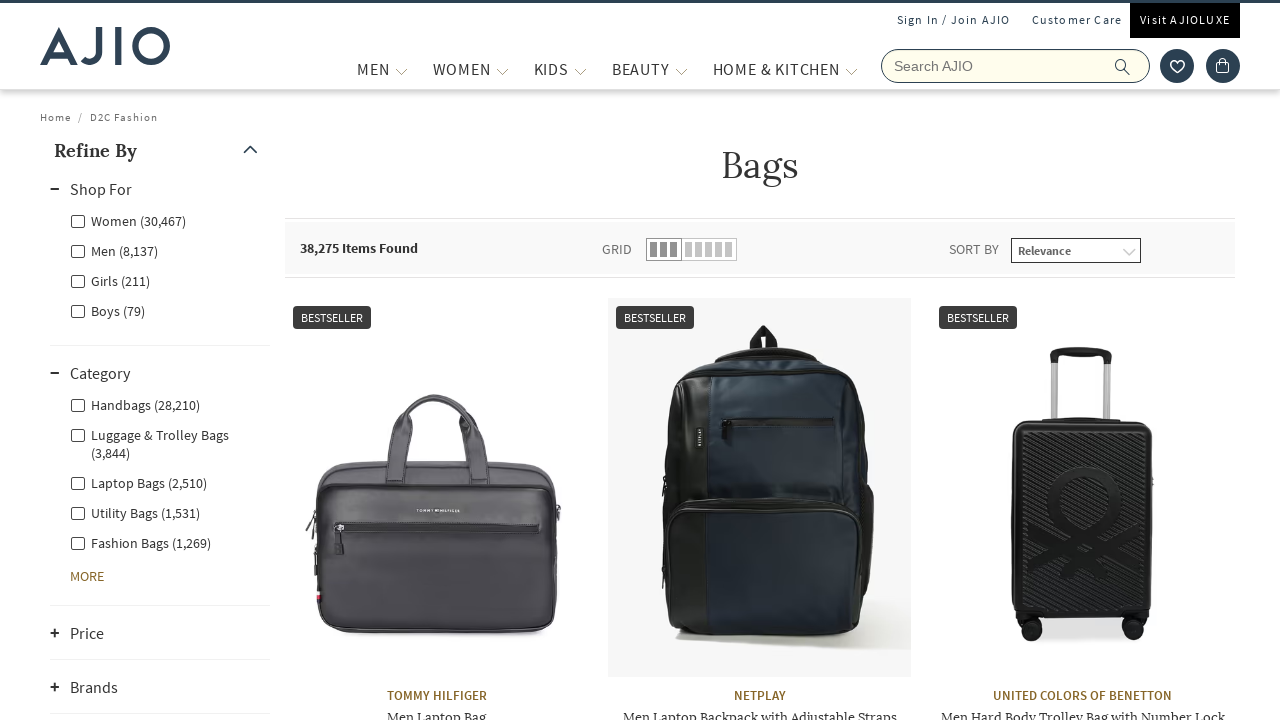

Clicked on Men filter at (114, 250) on xpath=//input[@id='Men']/following::label[1]
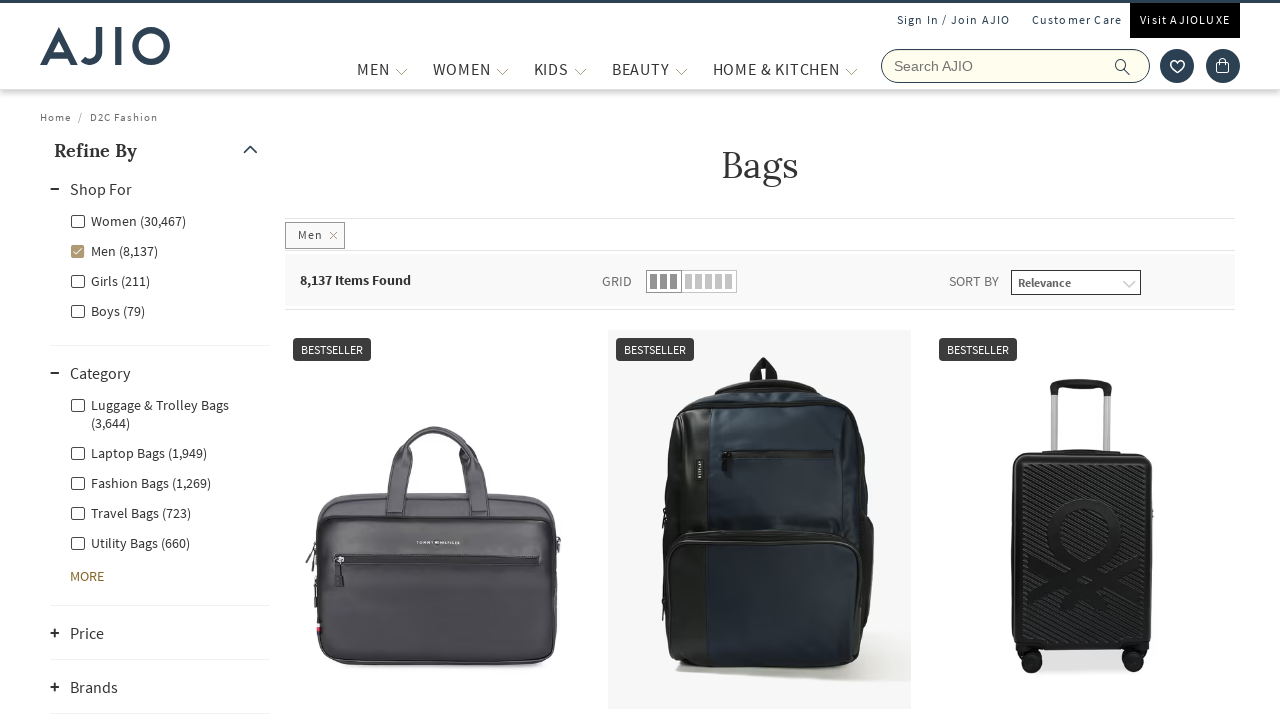

Waited 2 seconds for Men filter to apply
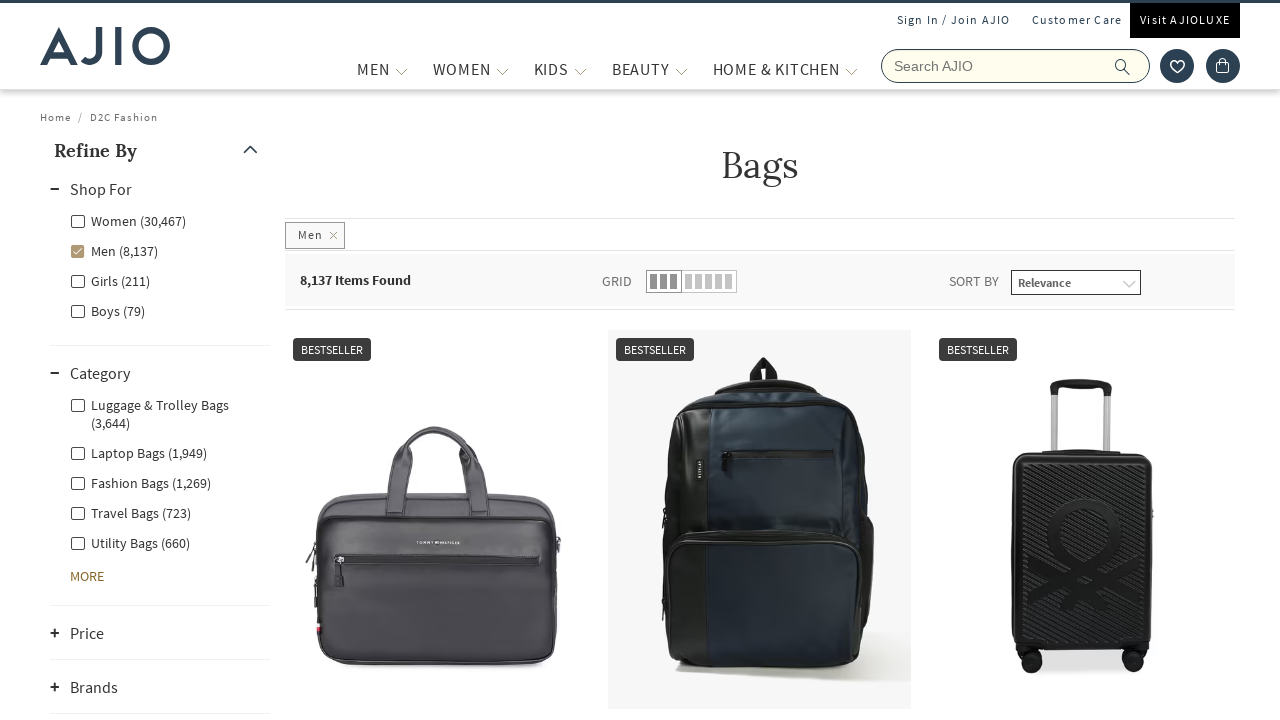

Clicked on Men - Fashion Bags filter at (140, 482) on xpath=//input[@id='Men - Fashion Bags']/following::label[1]
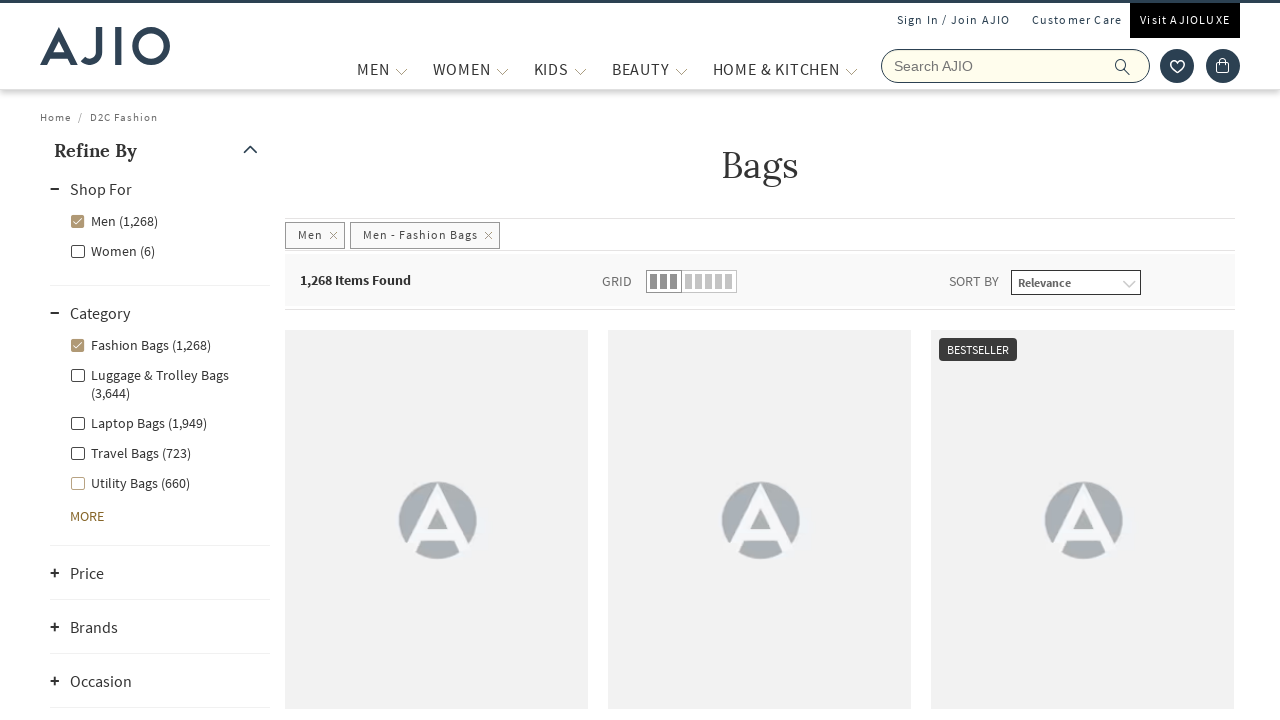

Waited 2 seconds for Men - Fashion Bags filter to apply
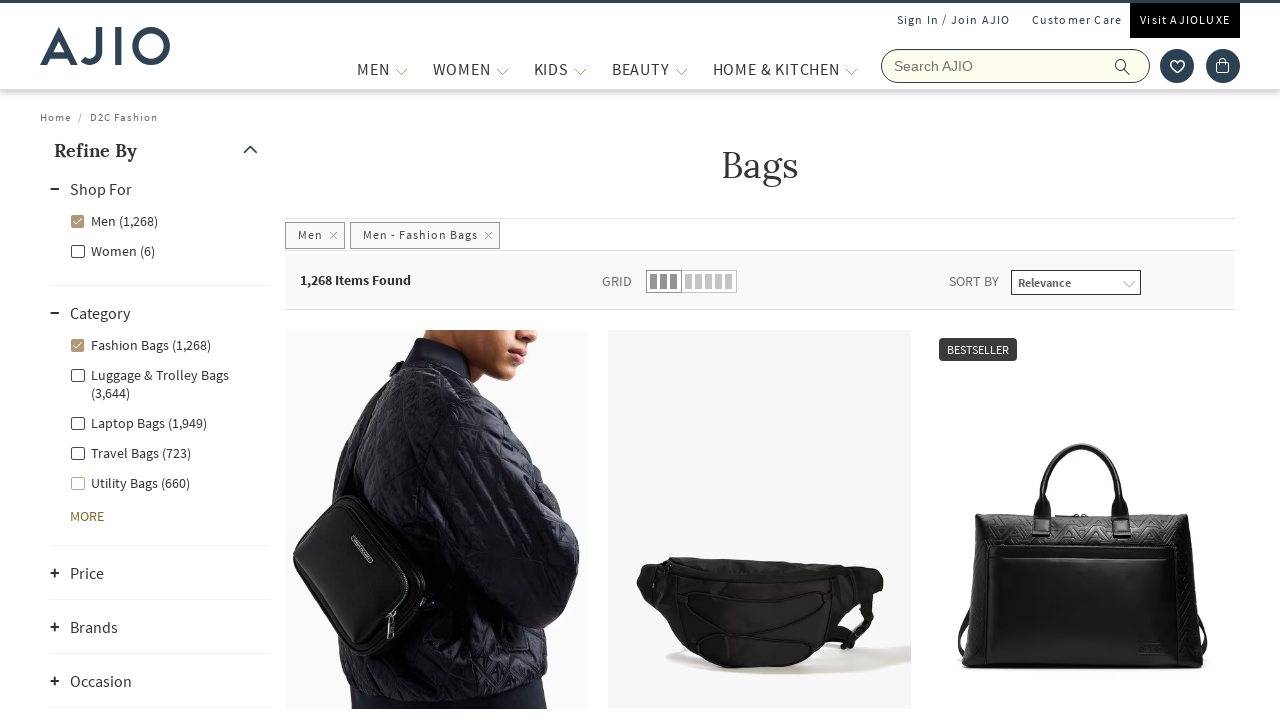

Total count of filtered results is visible
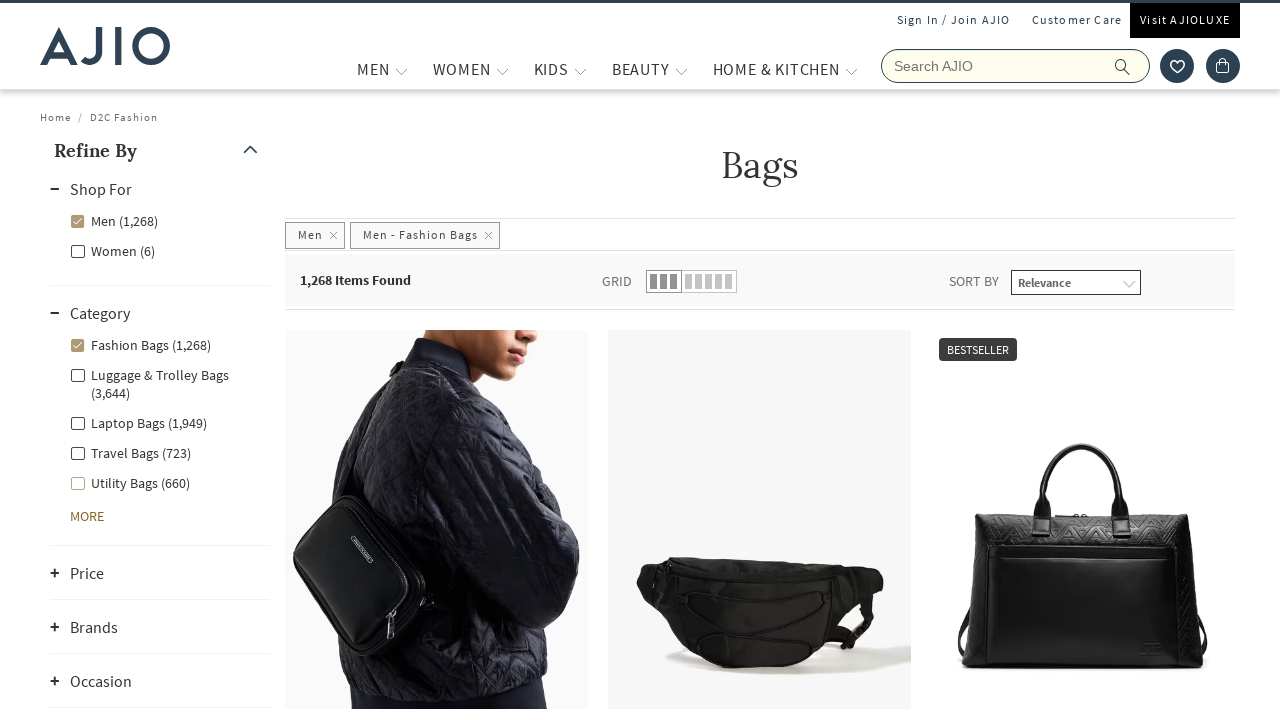

Brand list loaded
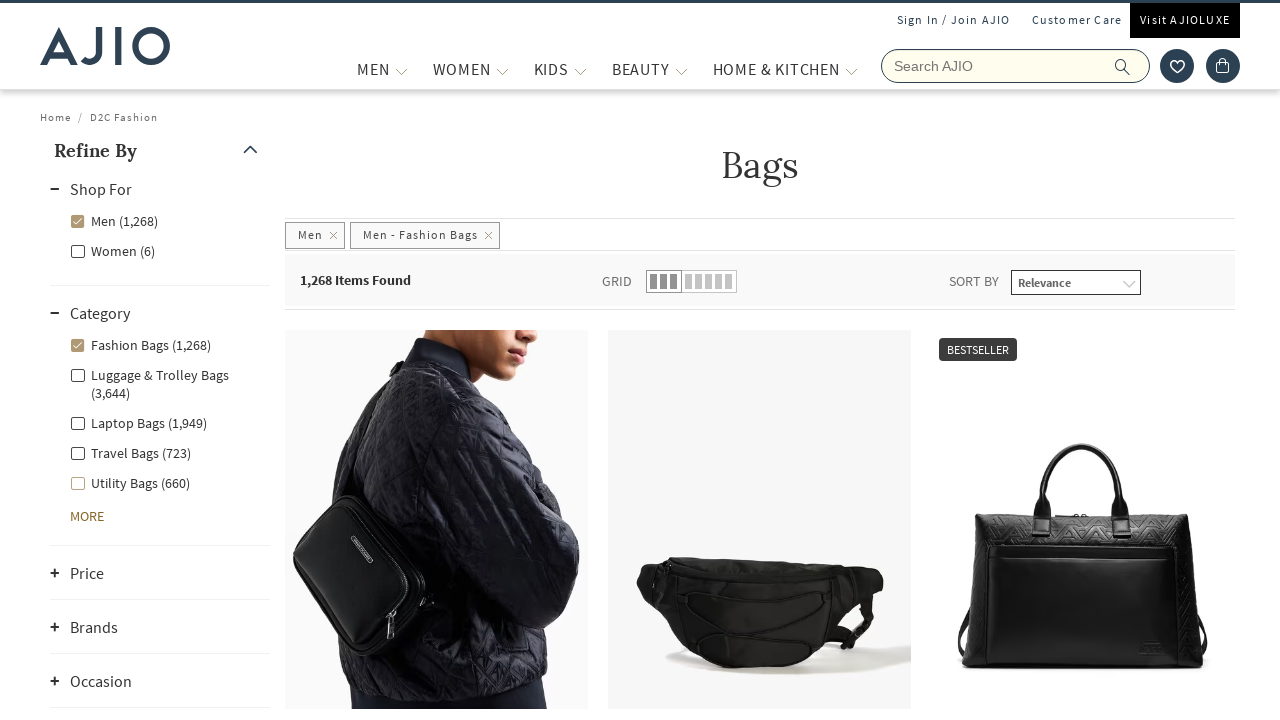

Bag product names loaded and results are displayed
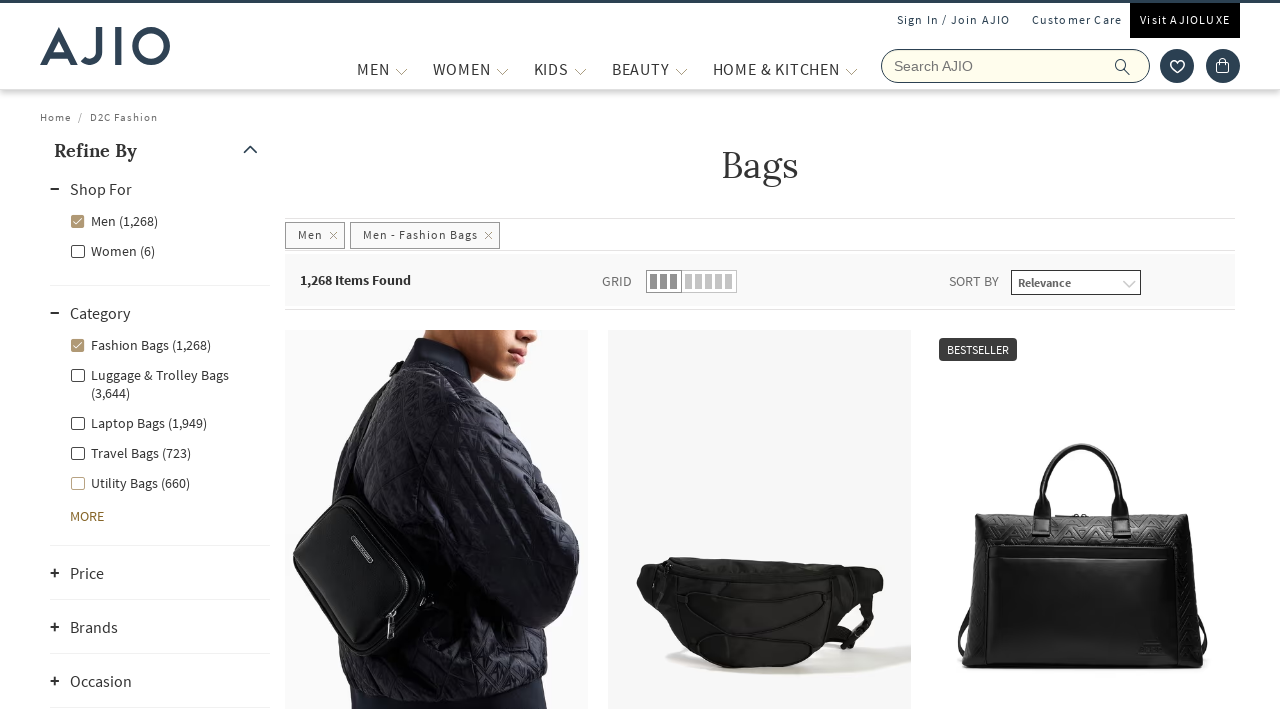

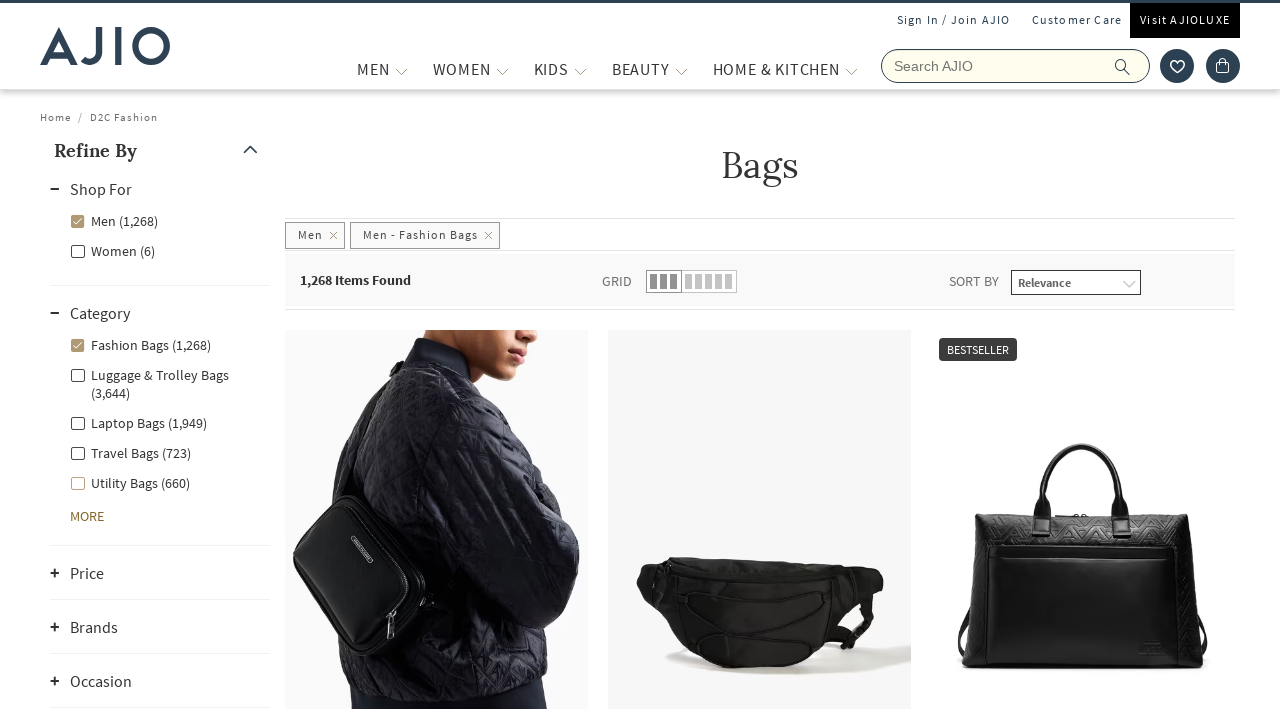